Launches a browser, navigates to the leaftaps application main page, maximizes the window, and retrieves the page title.

Starting URL: http://leaftaps.com/opentaps/control/main

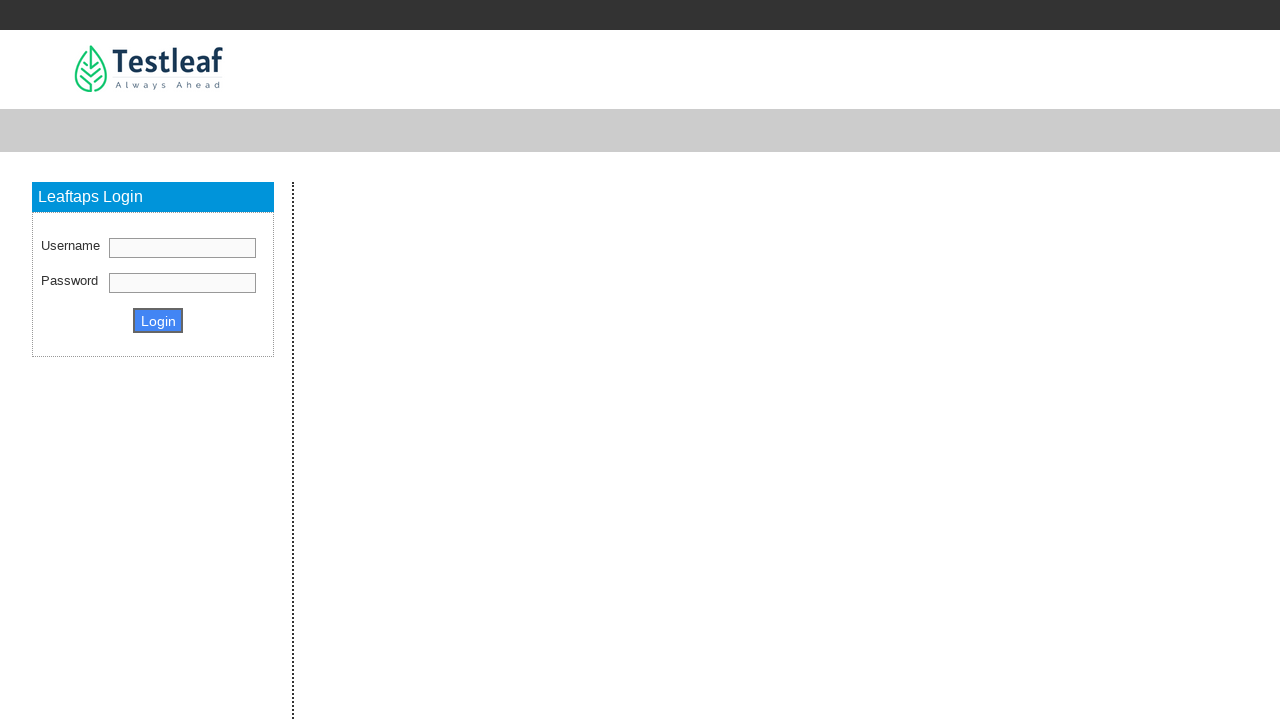

Set viewport size to 1920x1080 to maximize window
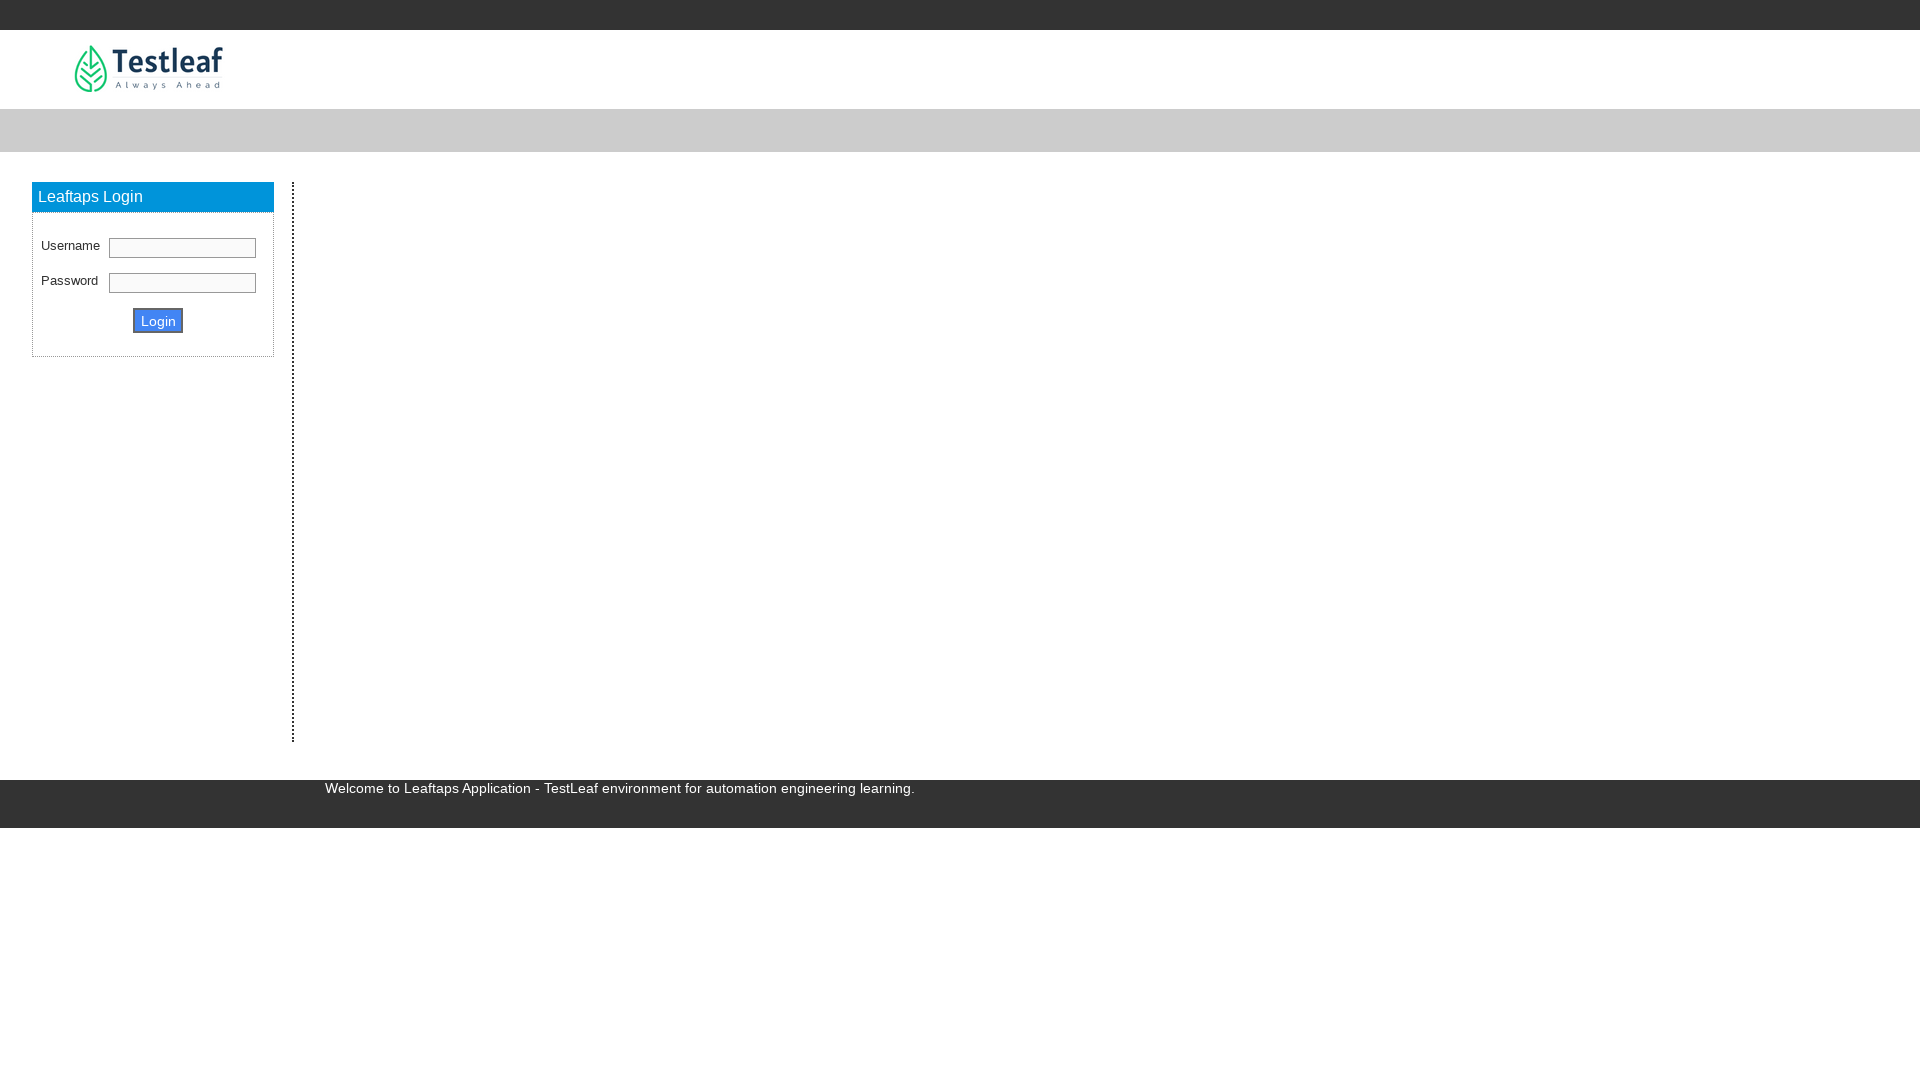

Retrieved page title: 'Leaftaps - TestLeaf Automation Platform'
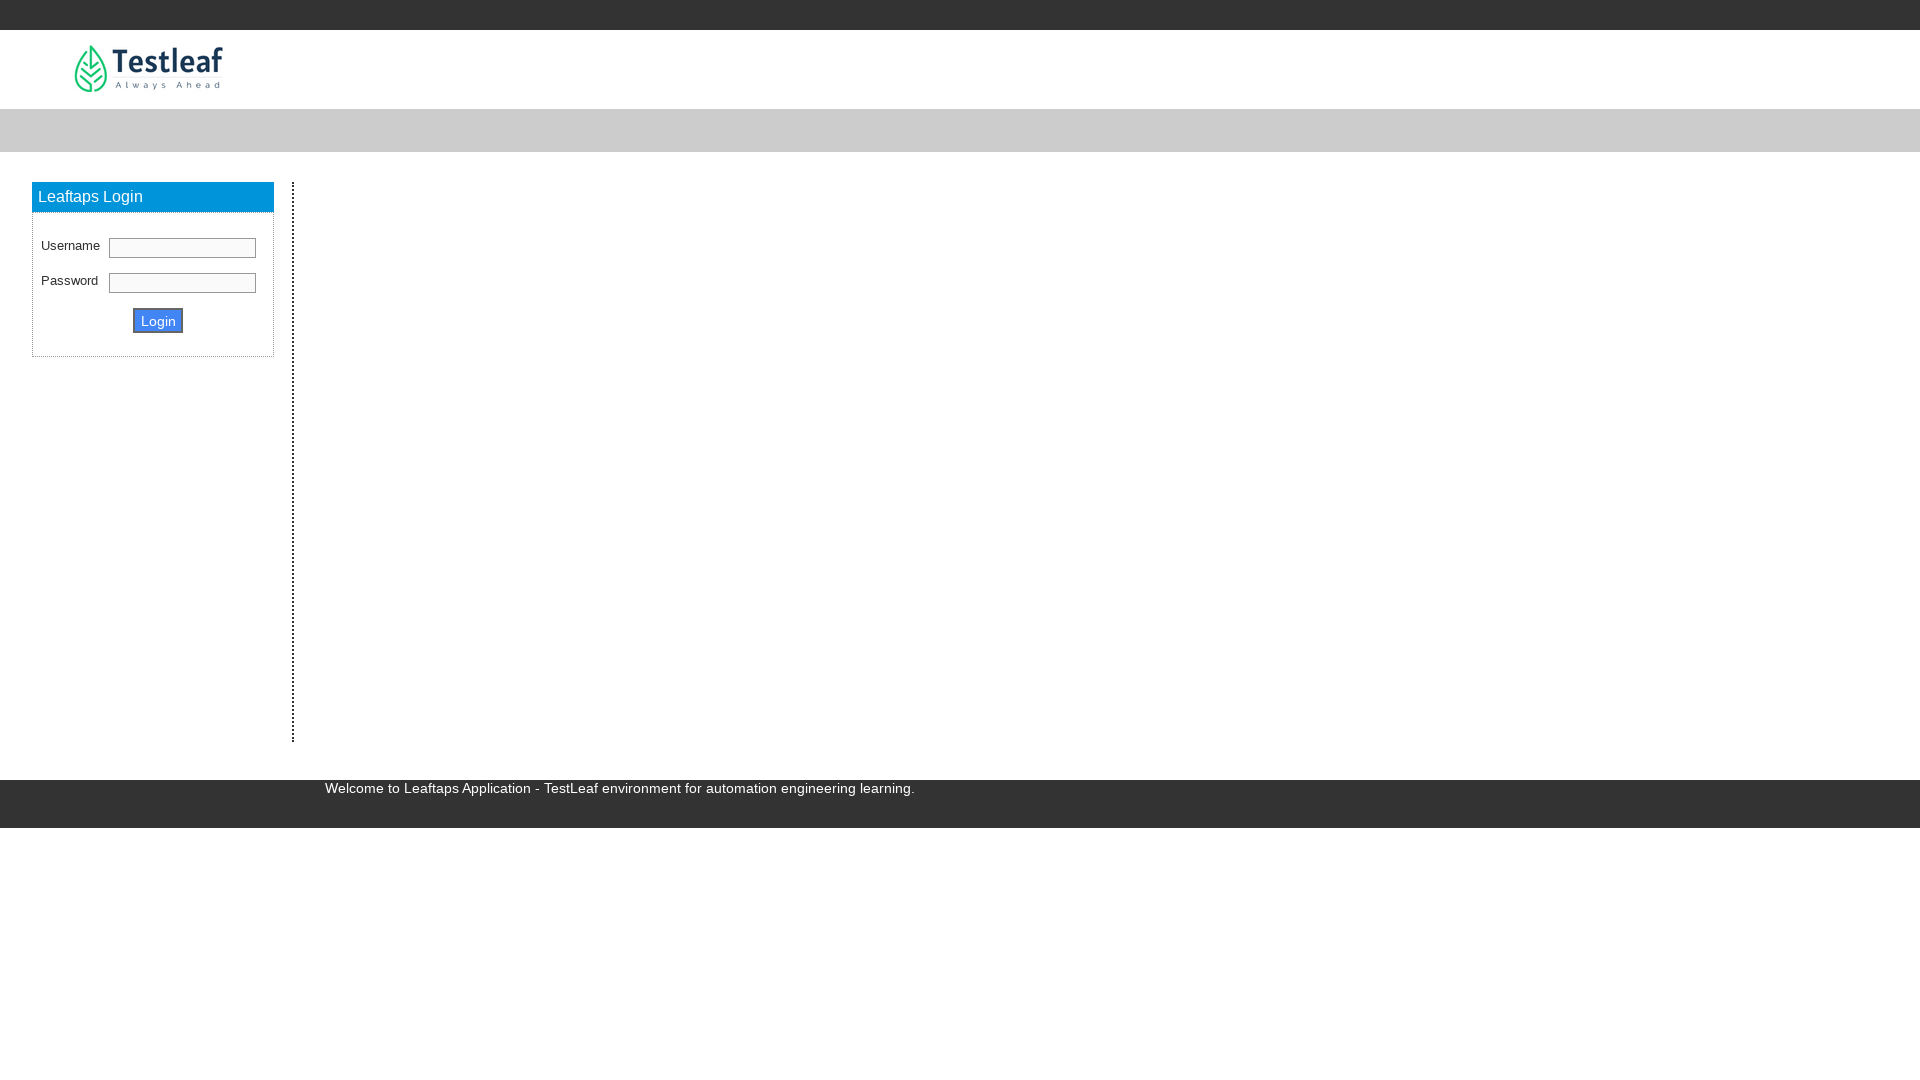

Waited for page to reach domcontentloaded state
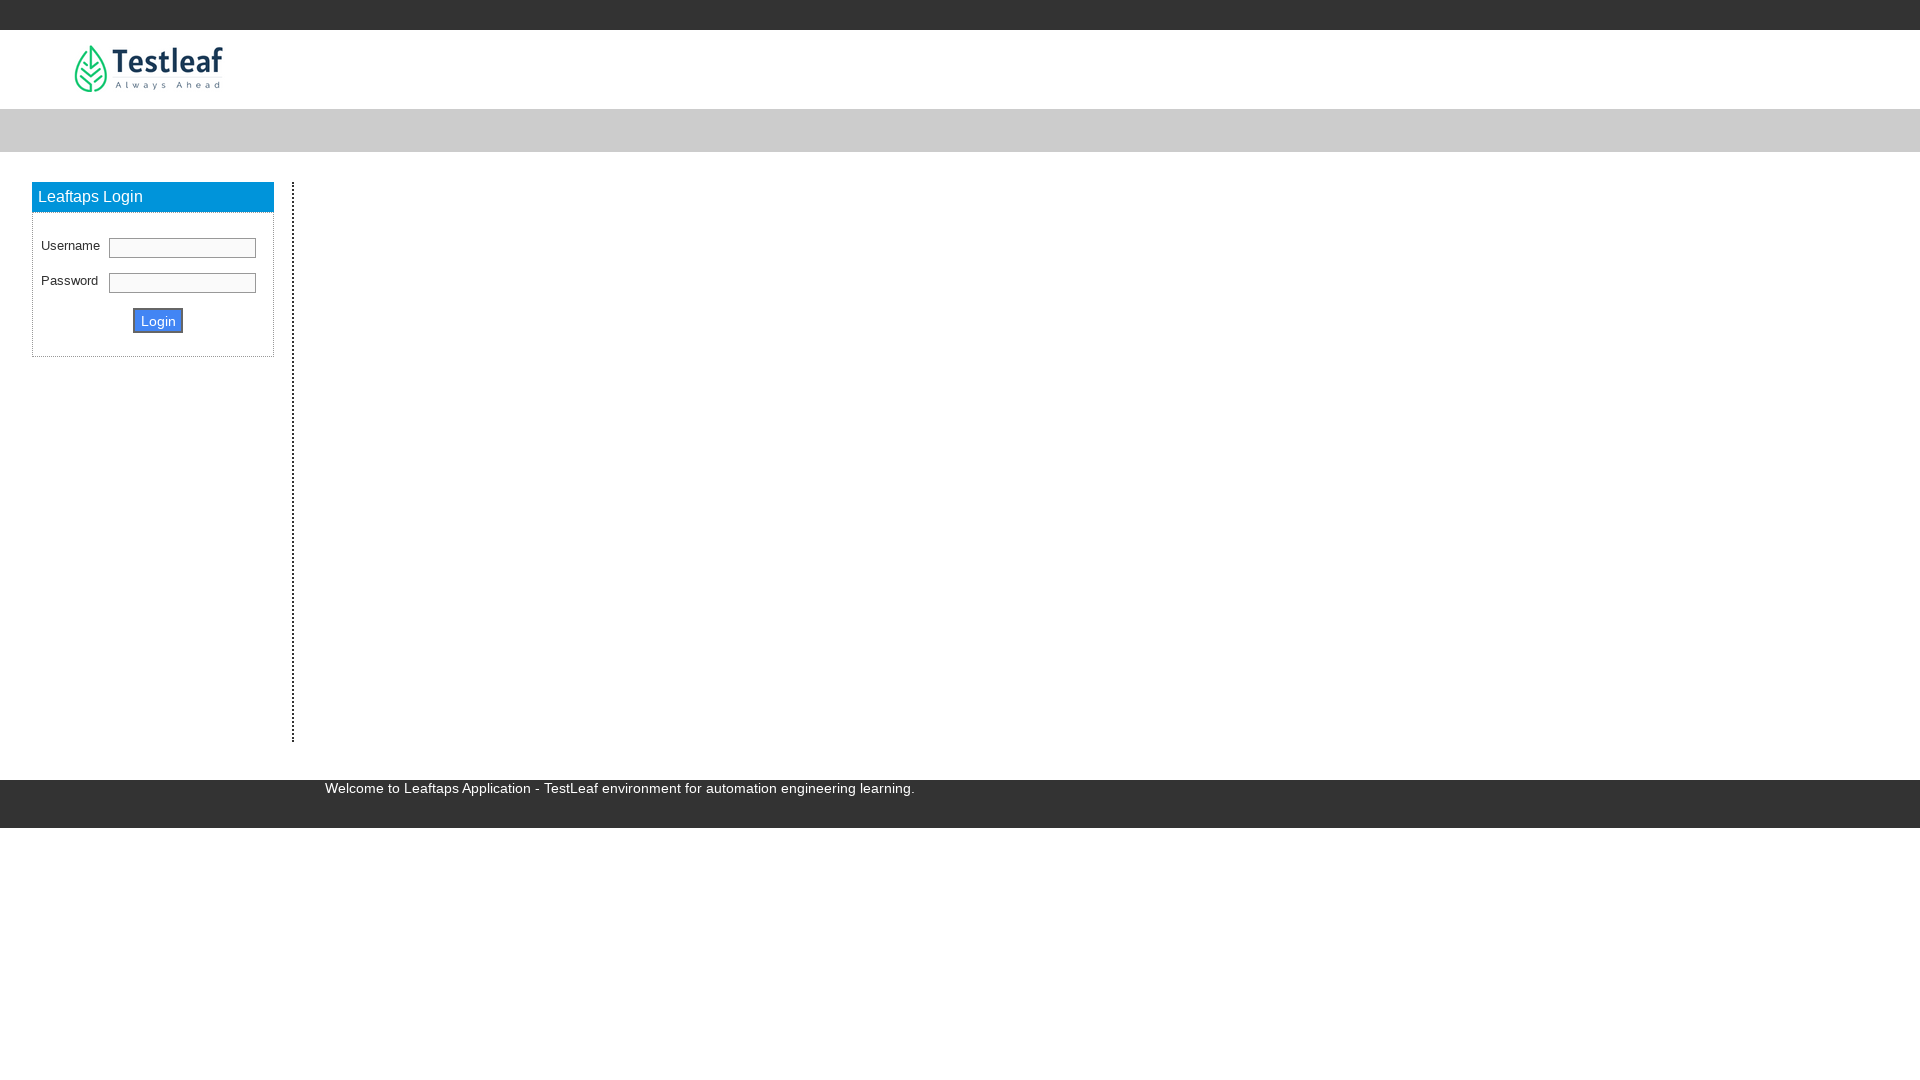

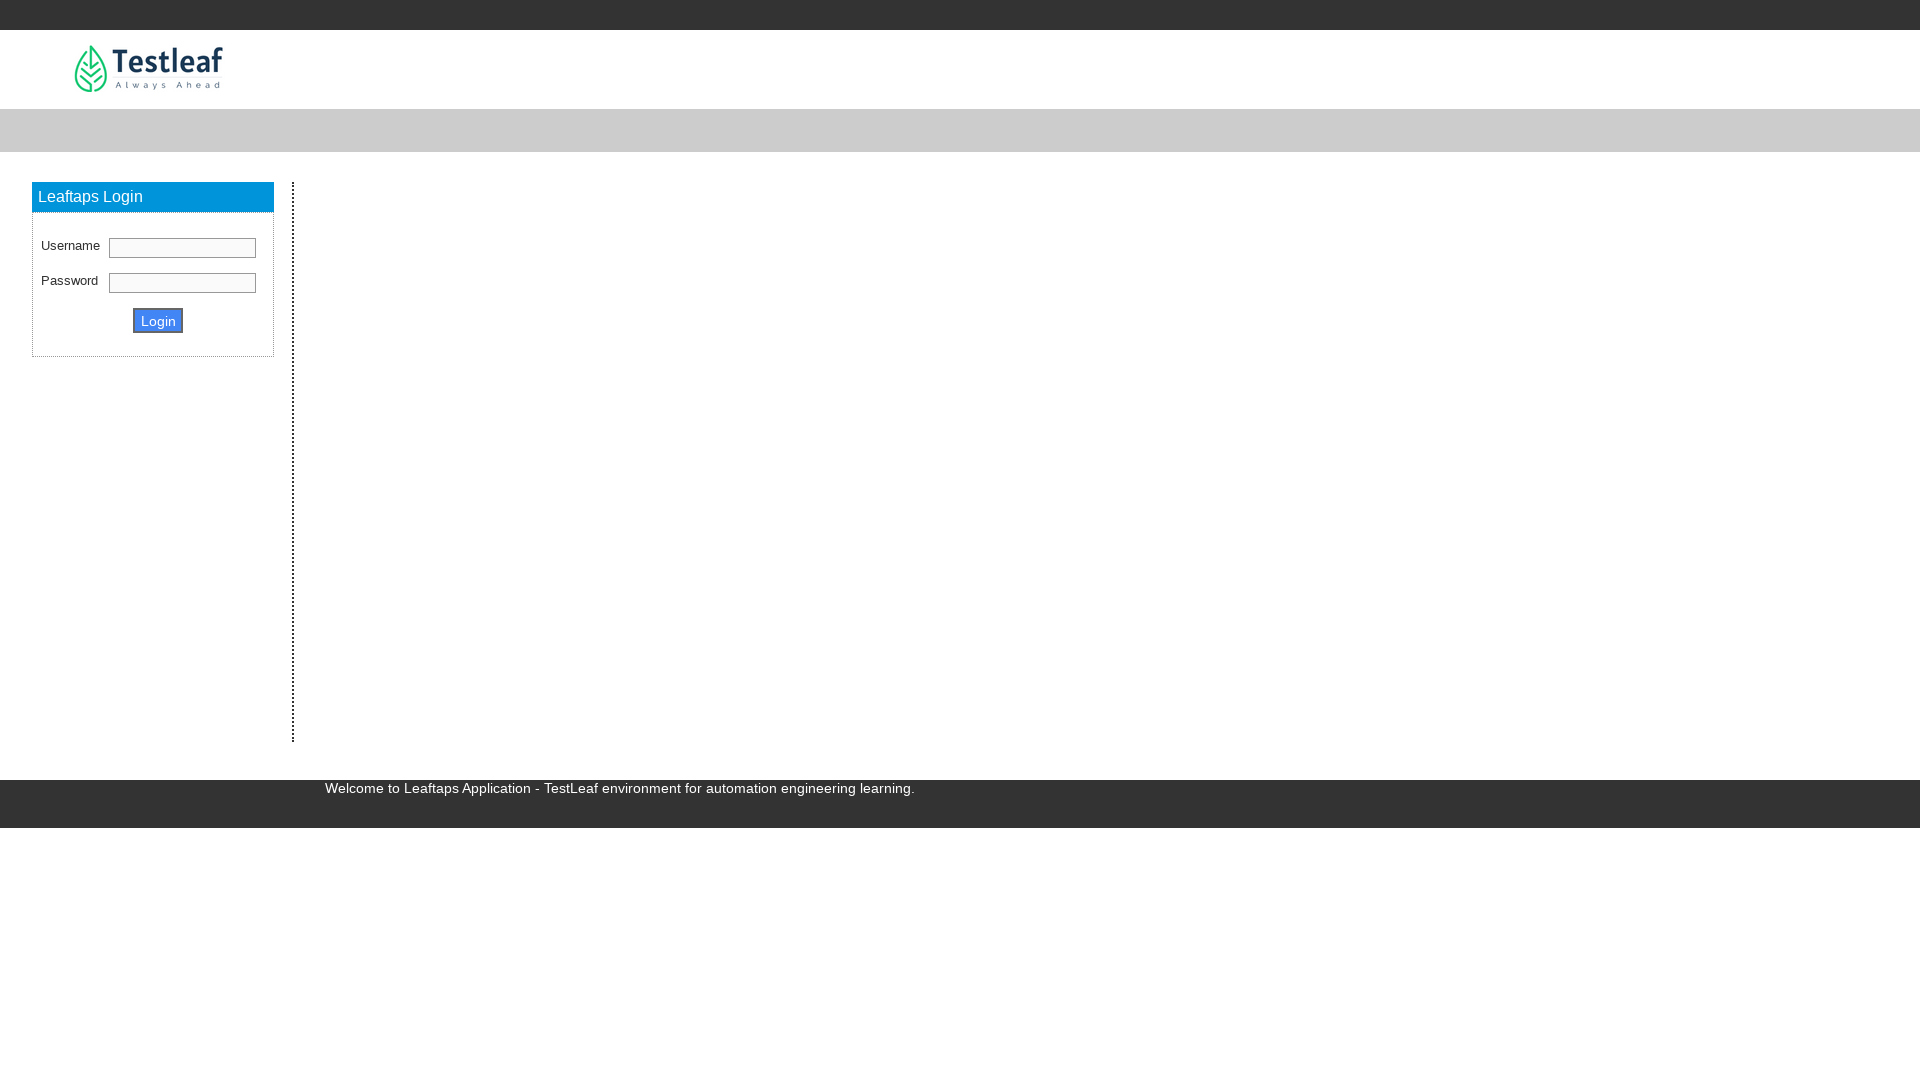